Tests password generator with empty master password field and a site name

Starting URL: http://angel.net/~nic/passwd.current.html

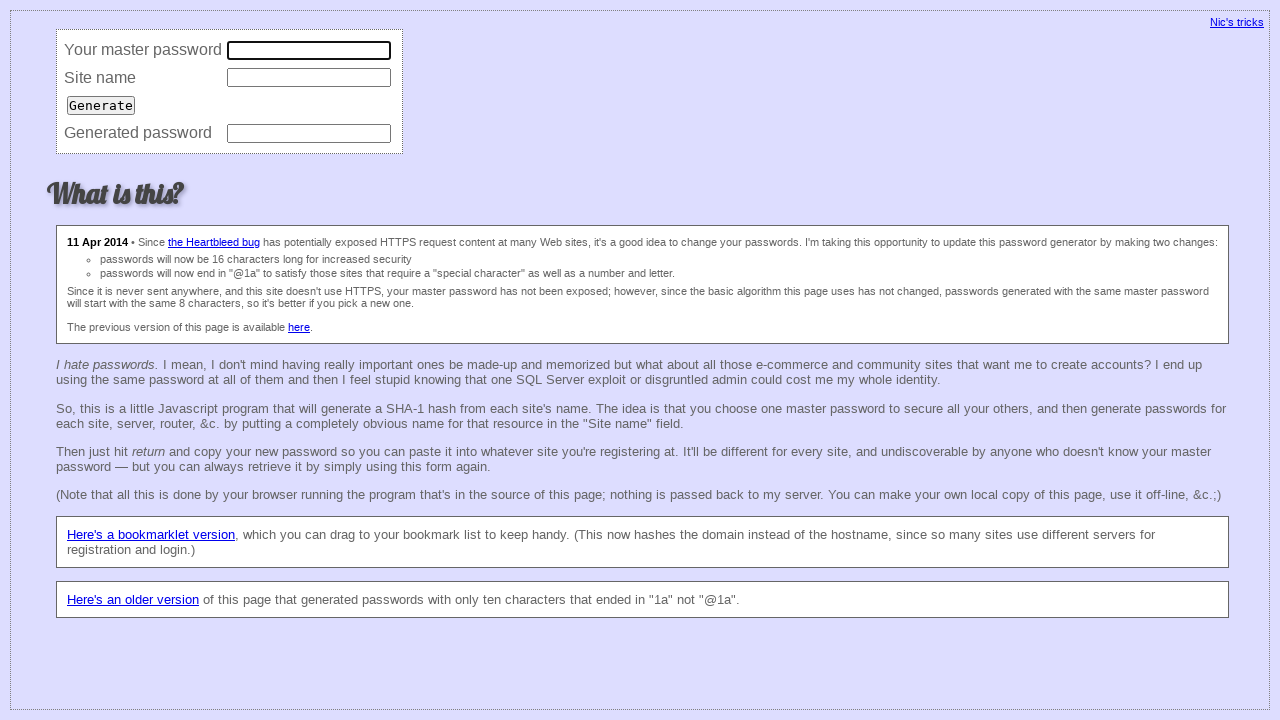

Cleared master password field on input[name='master']
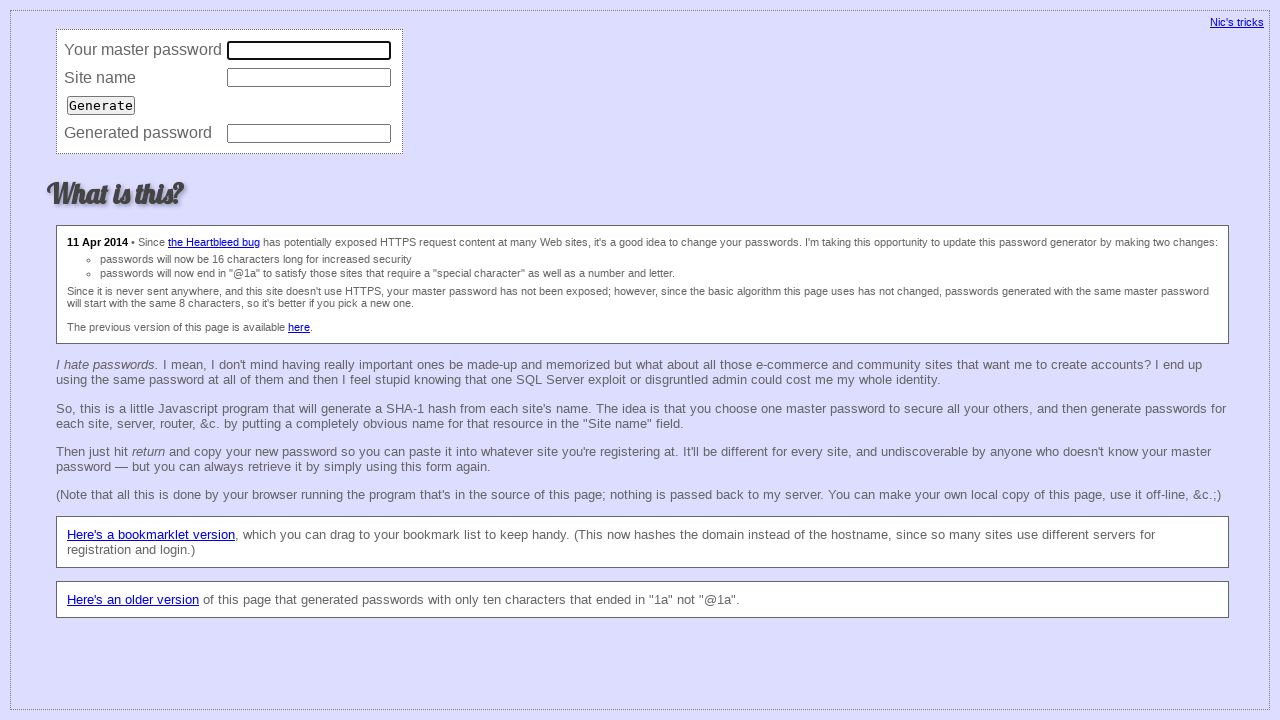

Filled site name field with 'vnkoroll@gmai.com' on input[name='site']
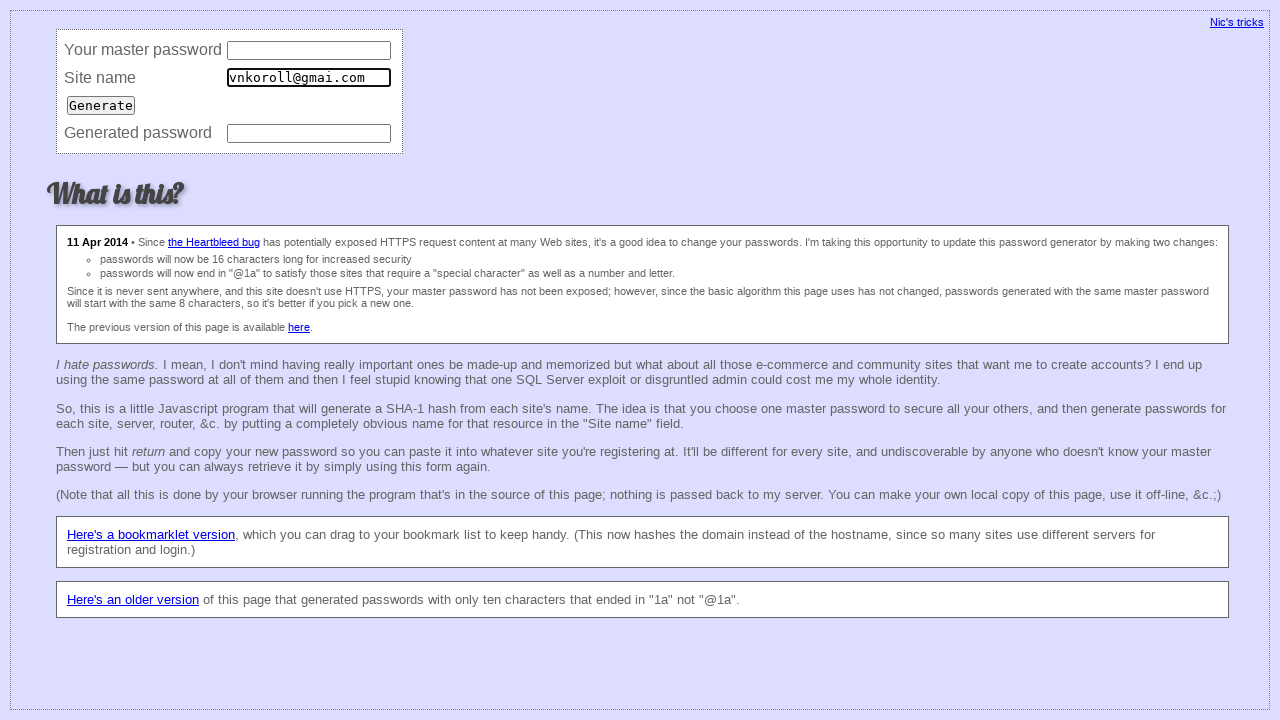

Pressed Enter to generate password on input[name='site']
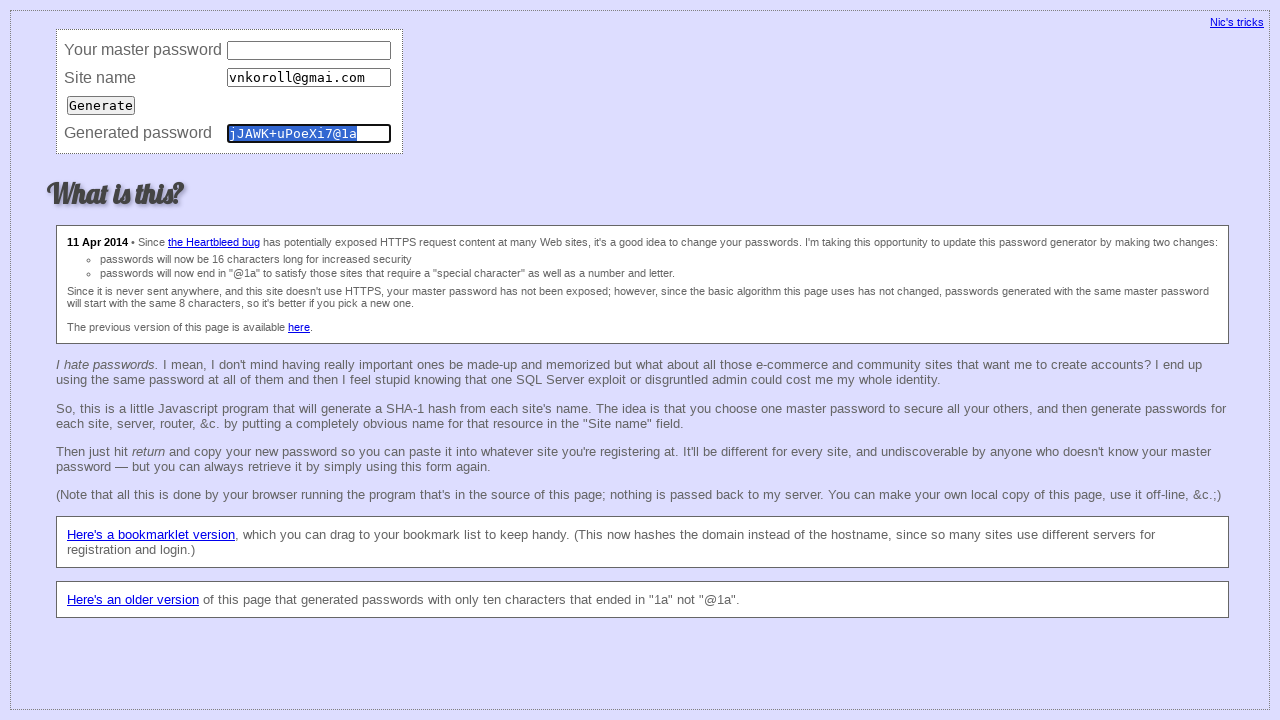

Password was generated with empty master password
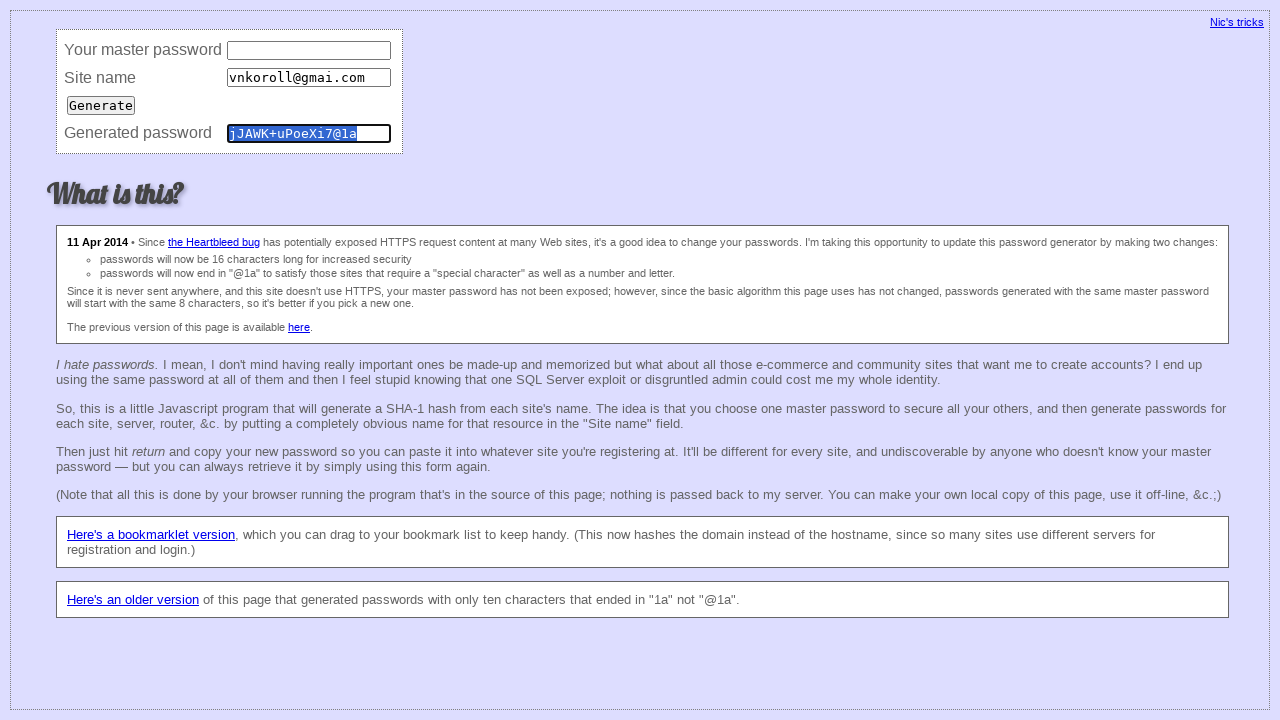

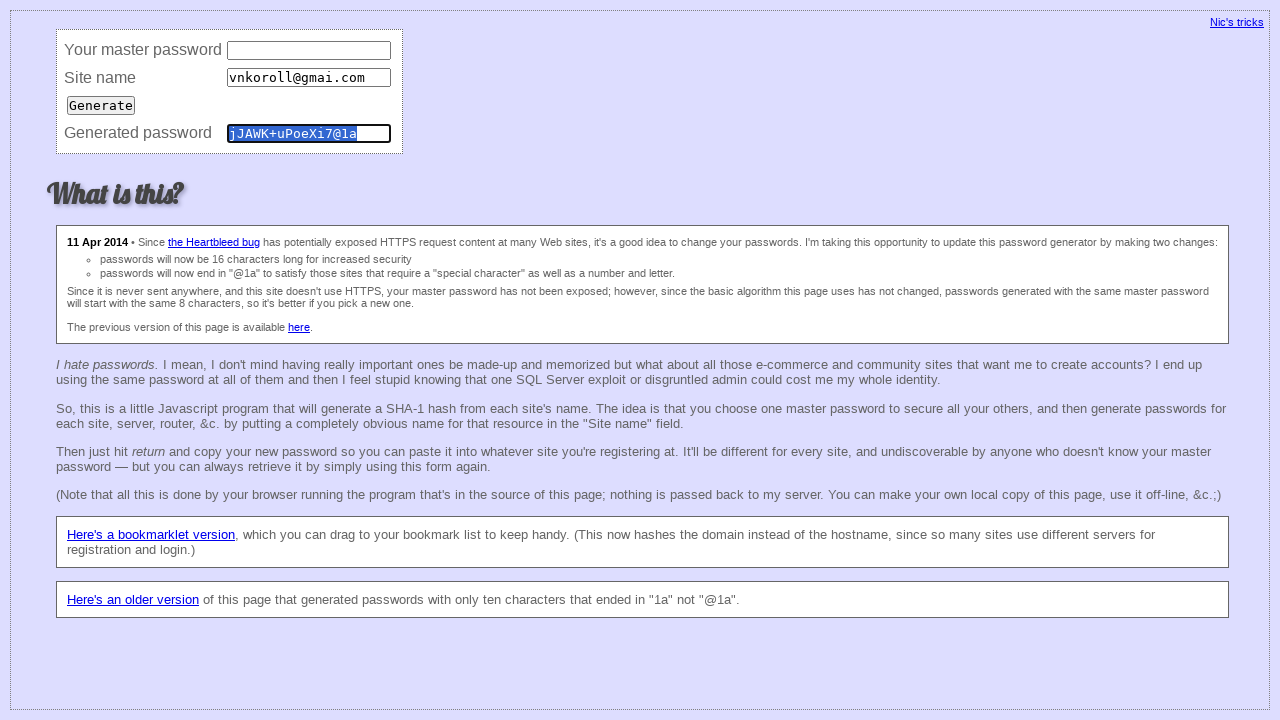